Tests prompt alert functionality by switching to an iframe, triggering a prompt alert, entering text, and verifying the text appears on the page

Starting URL: https://www.w3schools.com/jsref/tryit.asp?filename=tryjsref_prompt

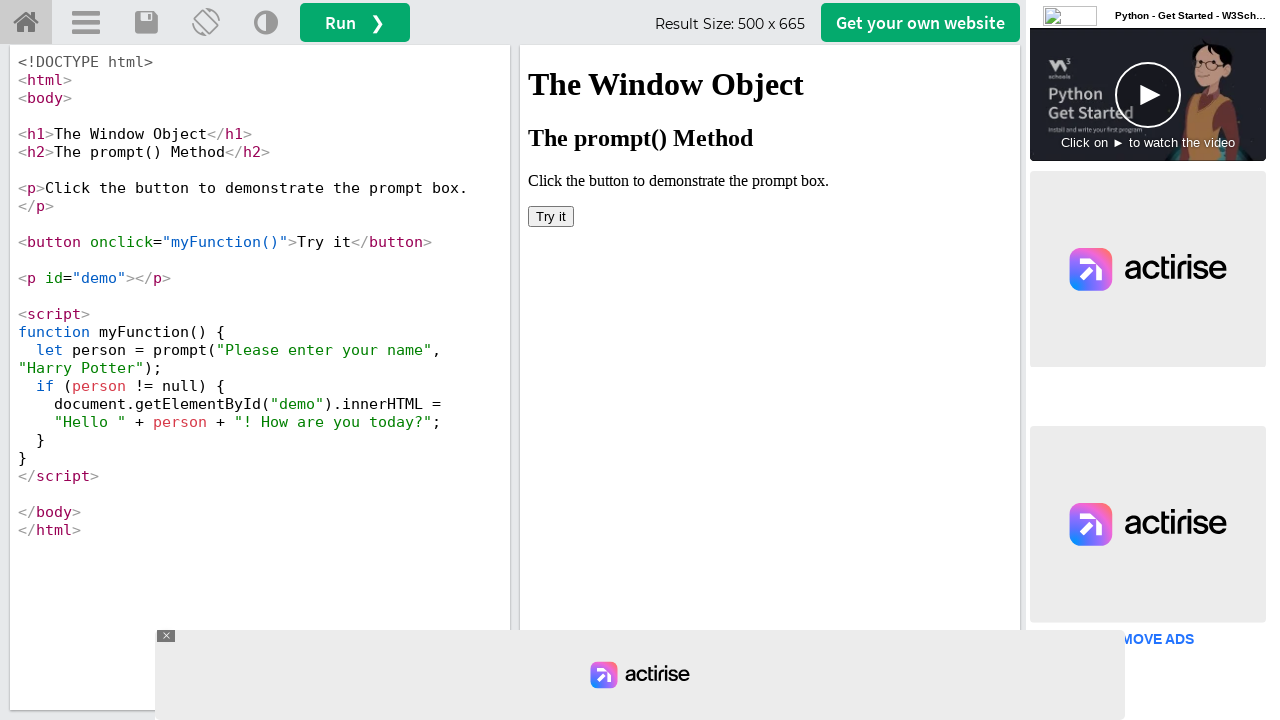

Located iframe#iframeResult
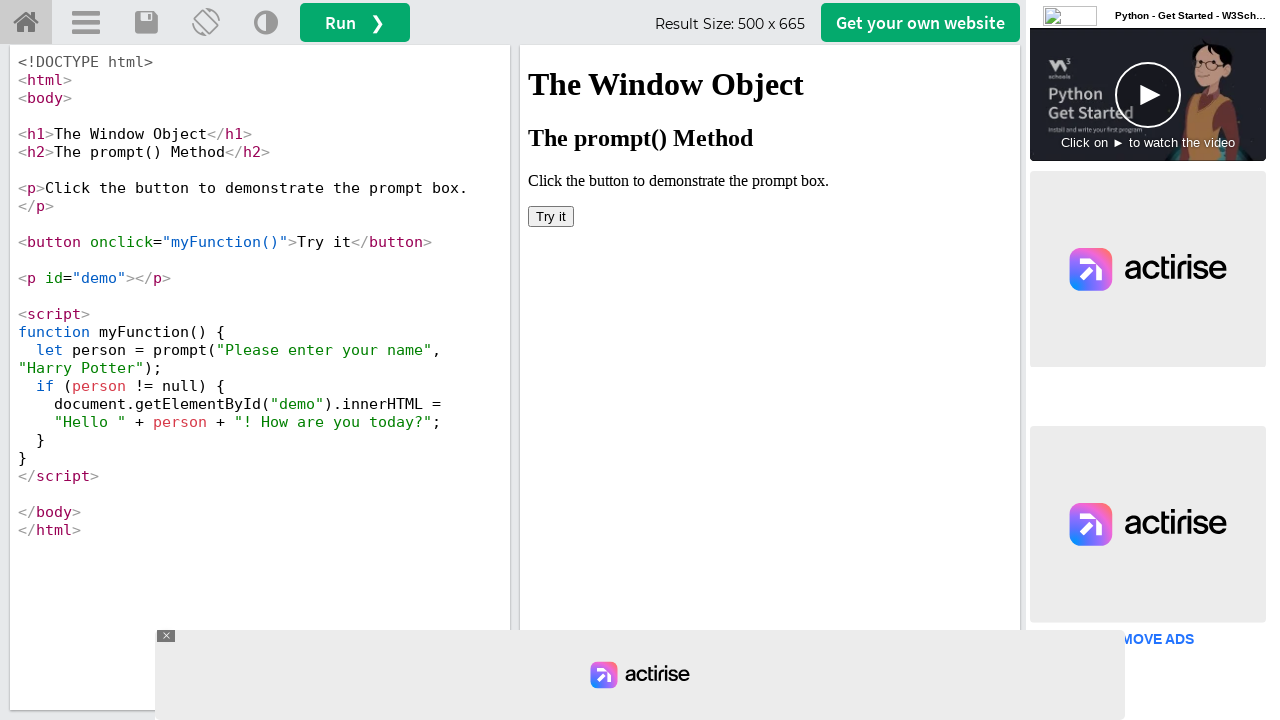

Located 'Try it' button in iframe
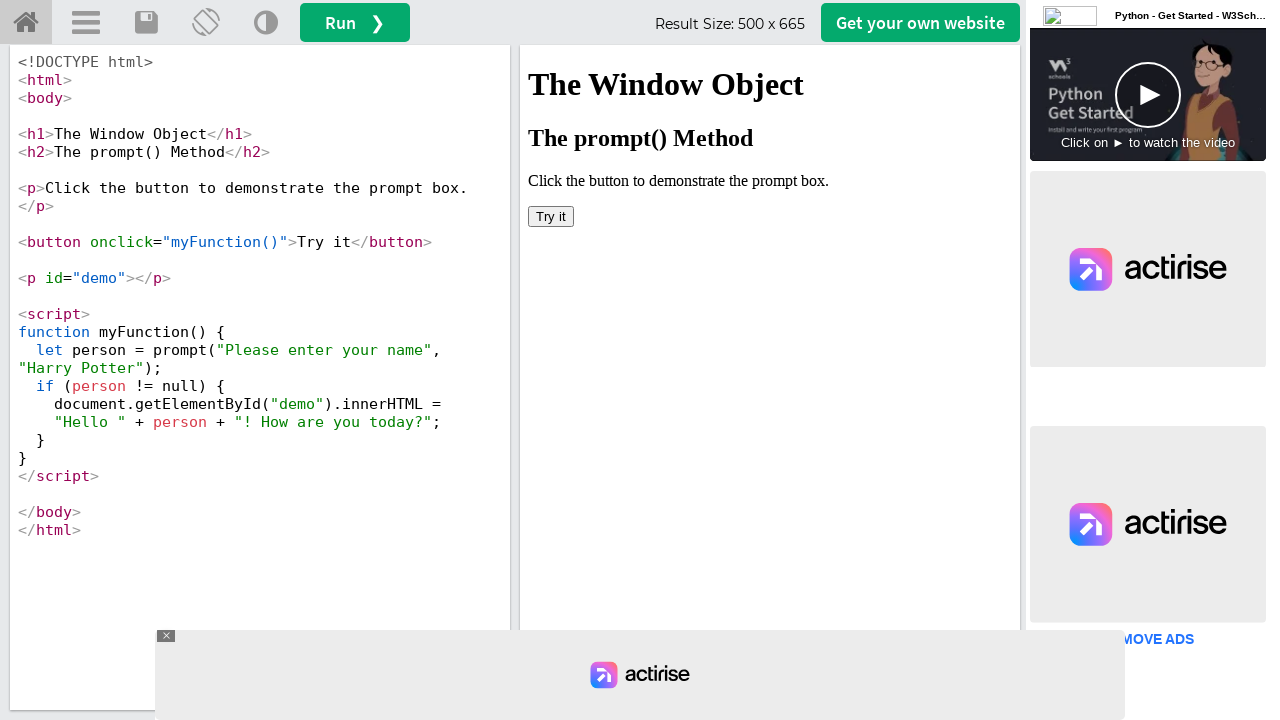

Clicked 'Try it' button to trigger prompt alert at (551, 216) on iframe#iframeResult >> nth=0 >> internal:control=enter-frame >> xpath=//button[t
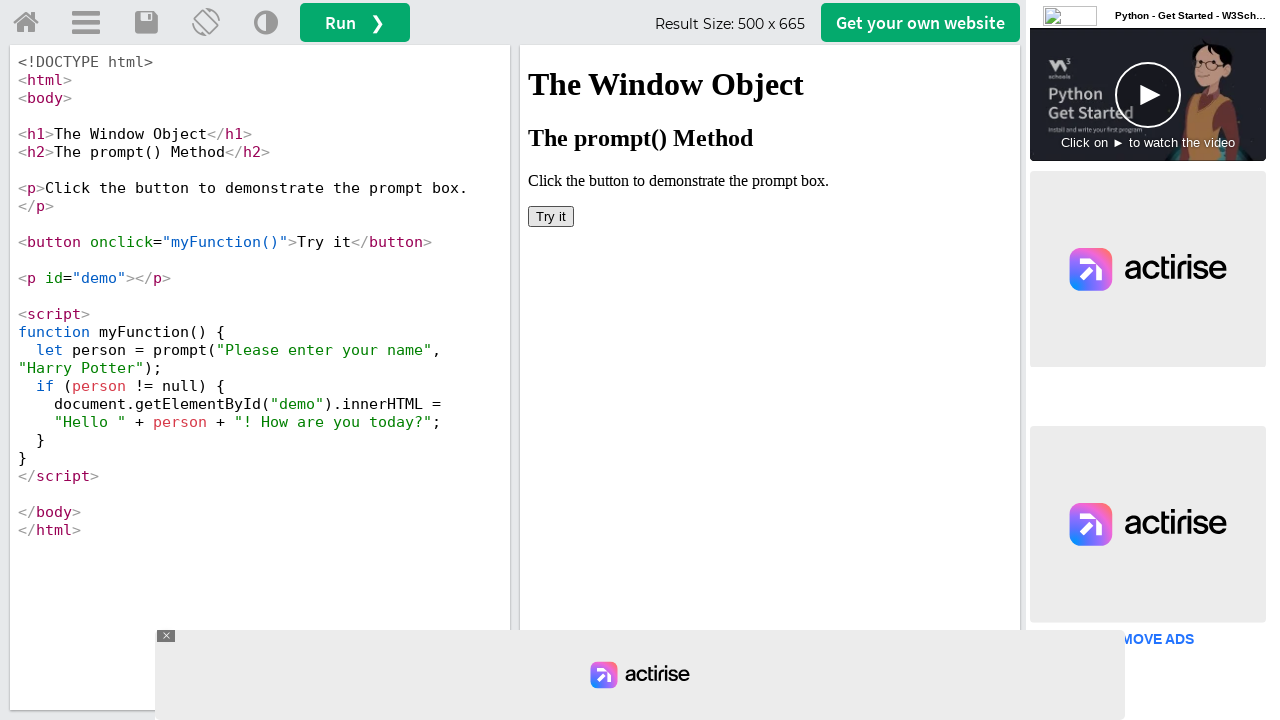

Set up dialog handler to accept prompt with text 'chandraprakash'
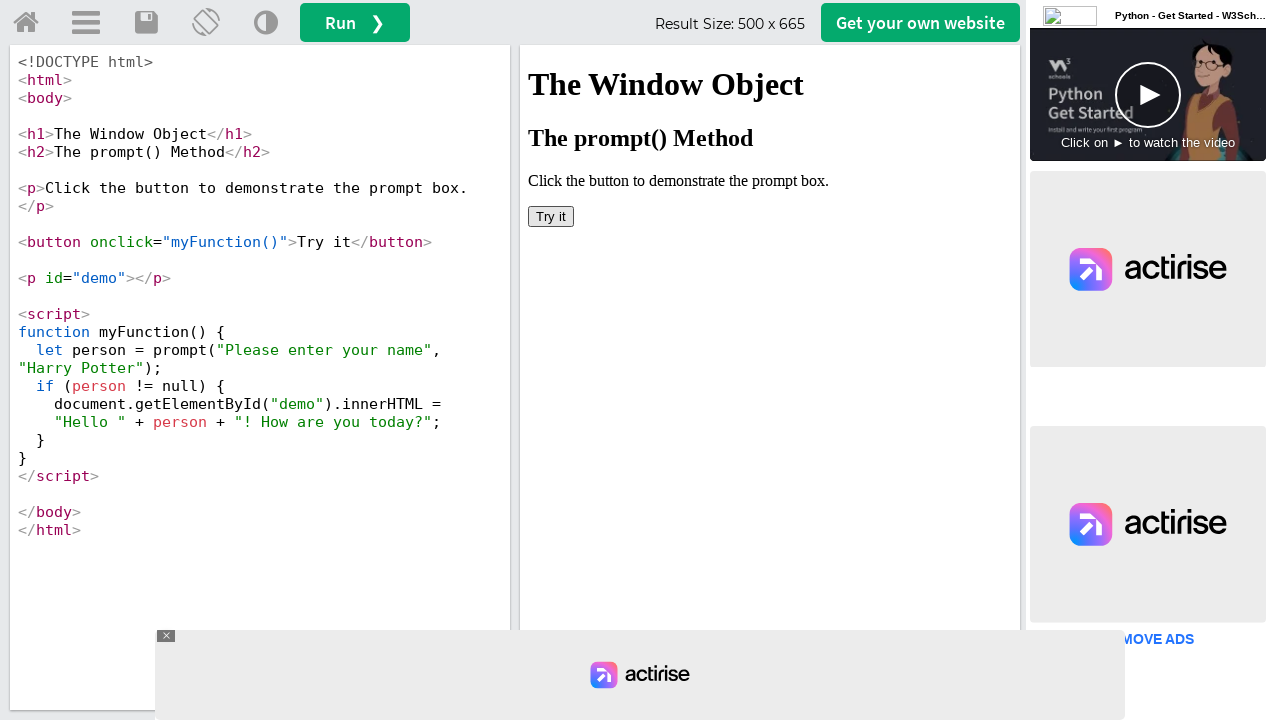

Retrieved text content from #demo element
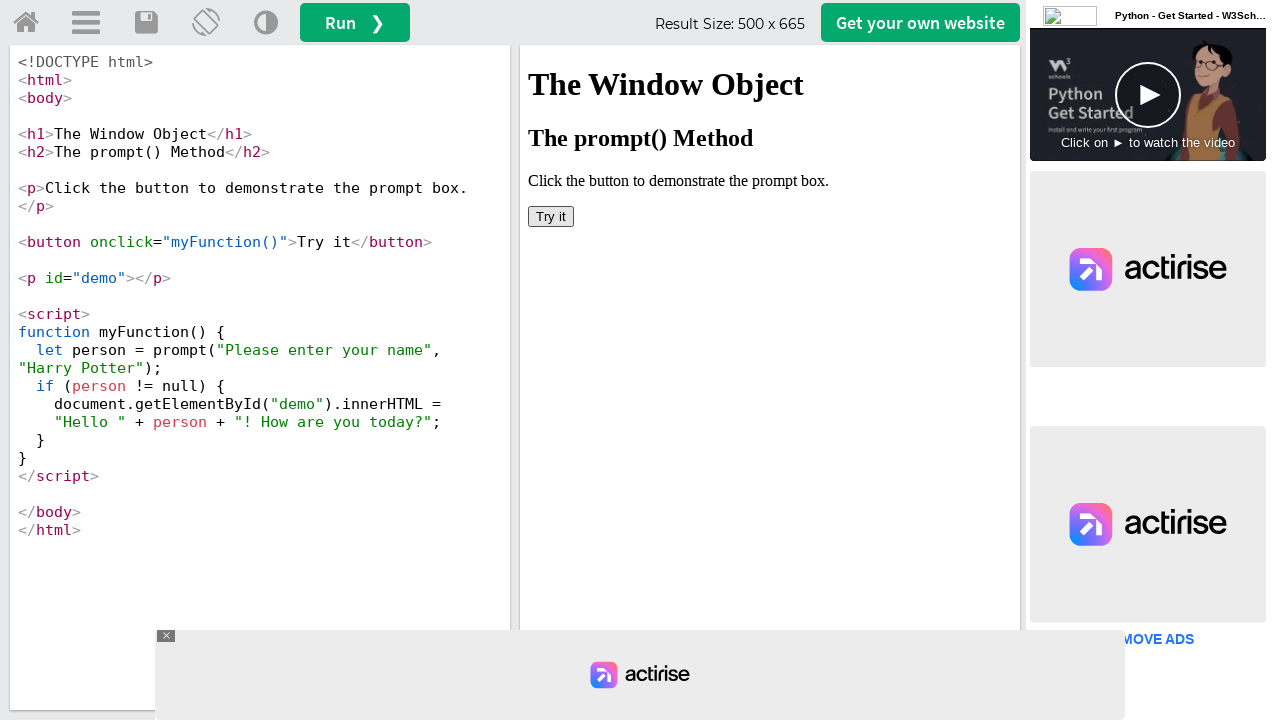

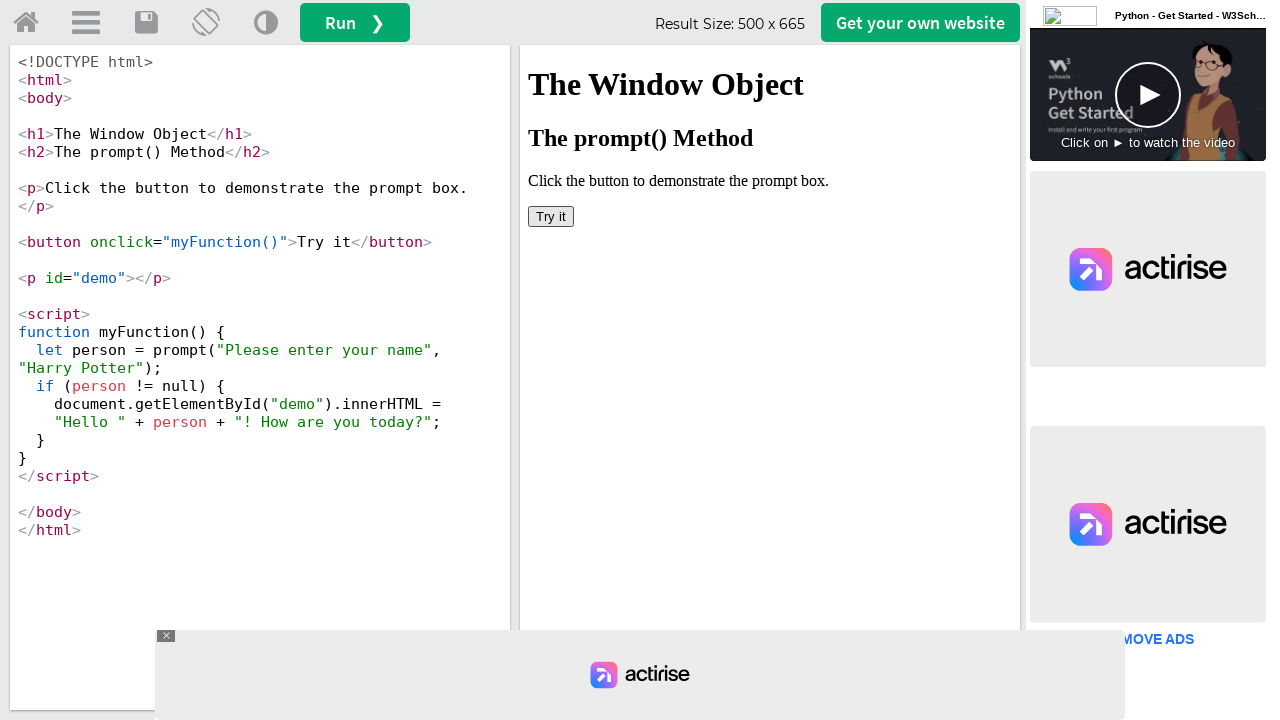